Tests JavaScript alert/prompt popup handling by clicking a prompt button, entering text, verifying the alert message, dismissing it, then accepting another prompt.

Starting URL: https://practice-automation.com/popups/

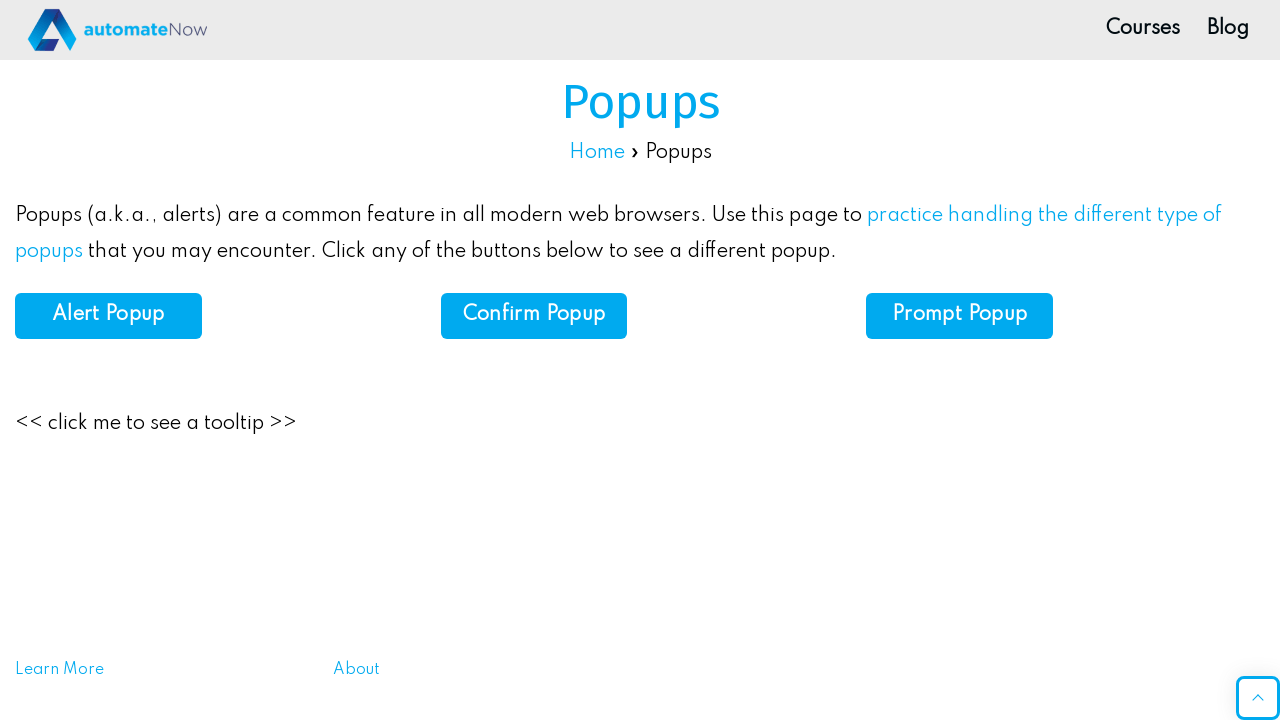

Clicked Prompt Popup button at (960, 315) on xpath=//b[normalize-space()='Prompt Popup']
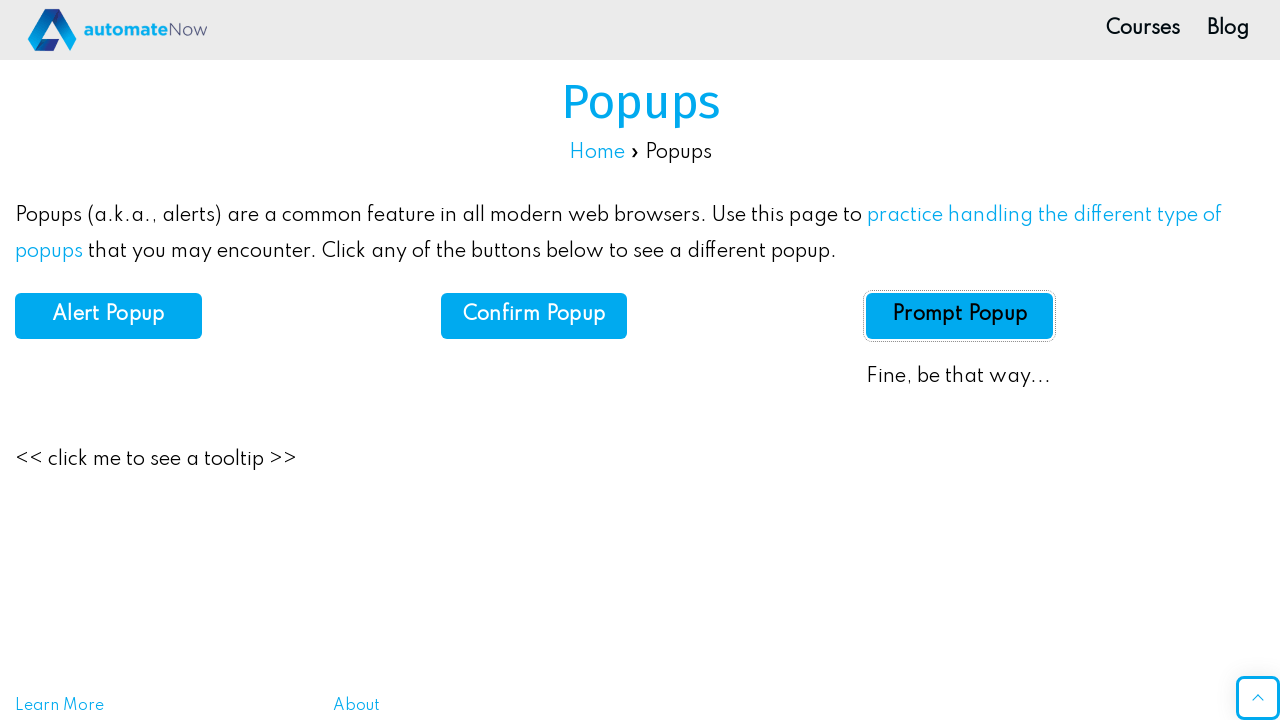

Set up dialog handler to dismiss prompts
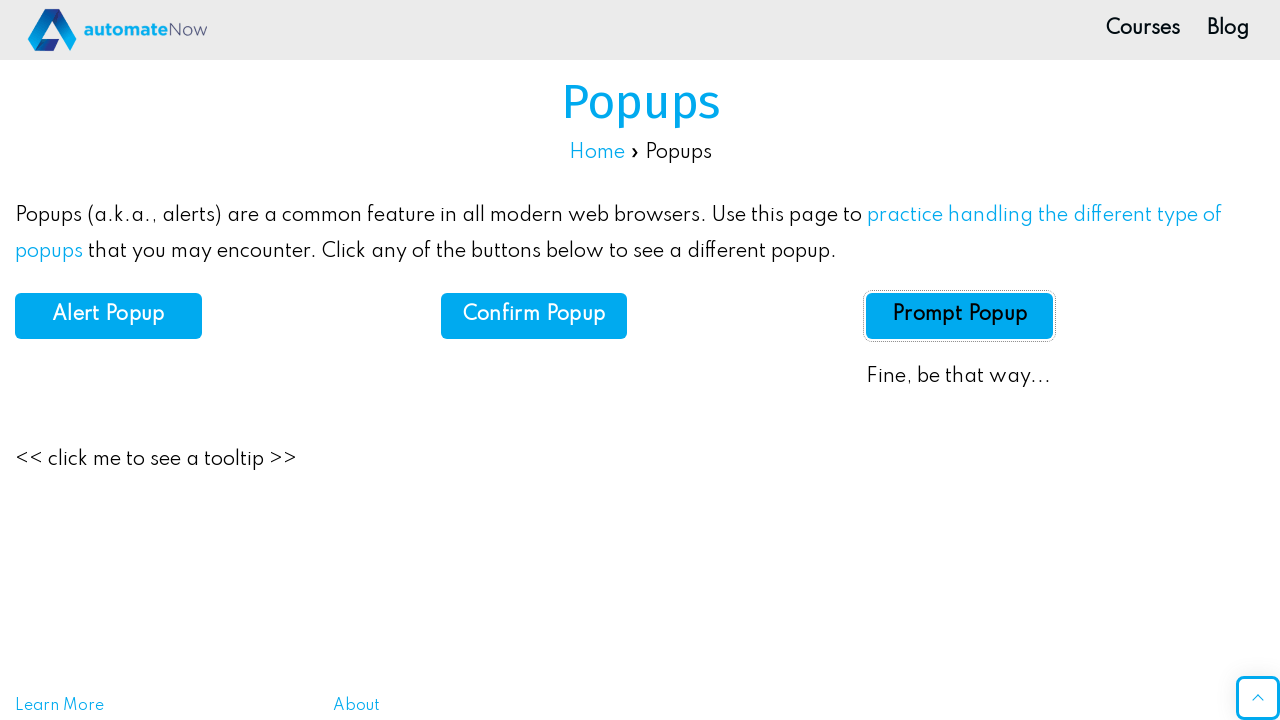

Clicked Prompt Popup button and dismissed the alert at (960, 315) on xpath=//b[normalize-space()='Prompt Popup']
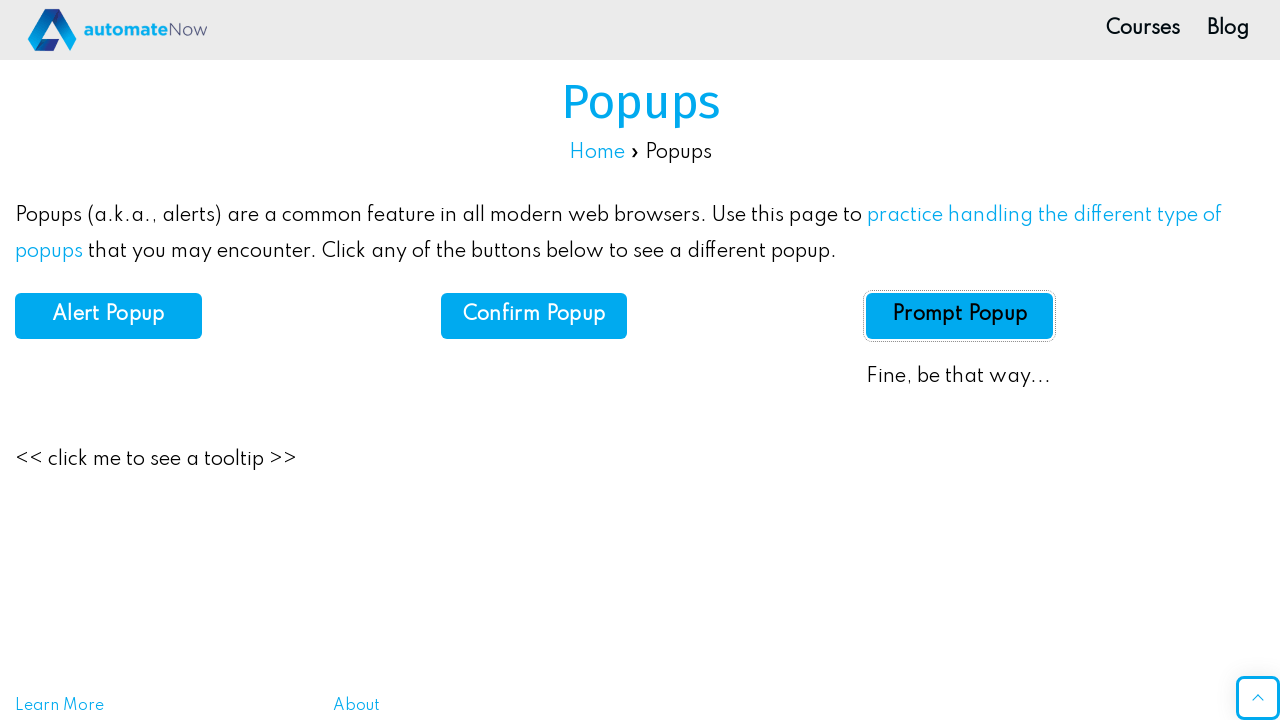

Set up dialog handler to accept prompts
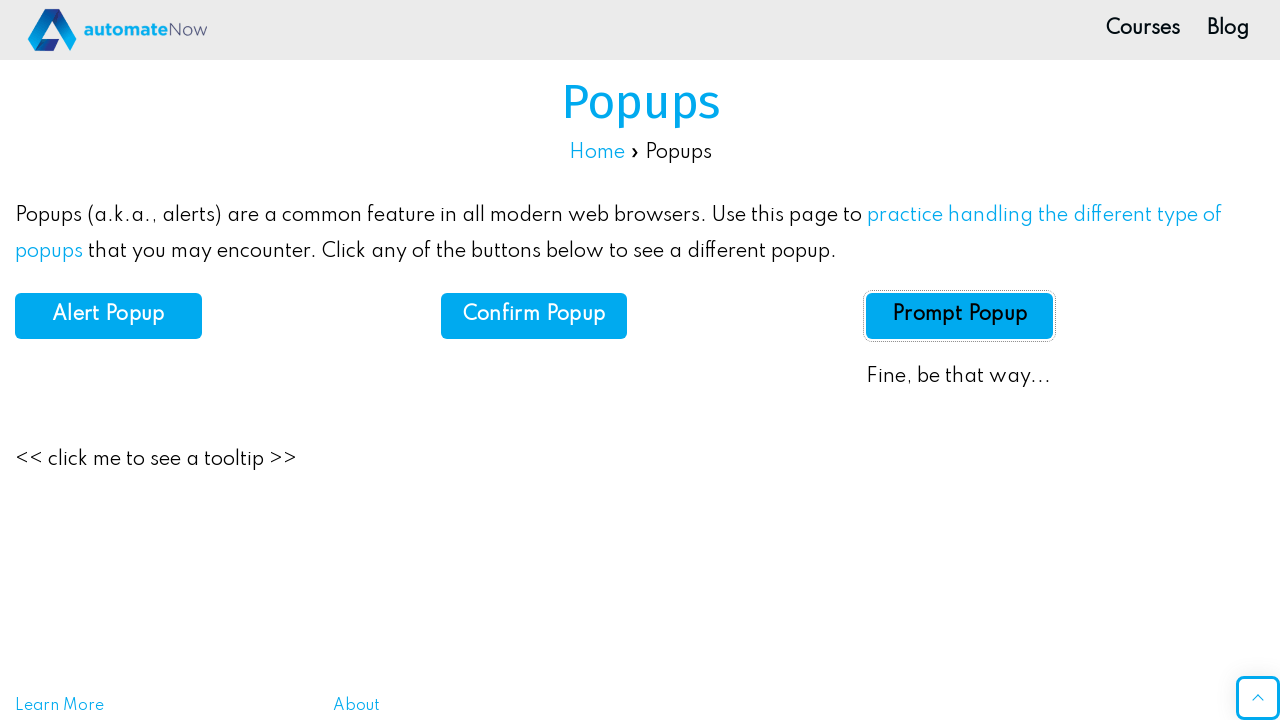

Clicked Prompt Popup button and accepted the alert at (960, 315) on xpath=//b[normalize-space()='Prompt Popup']
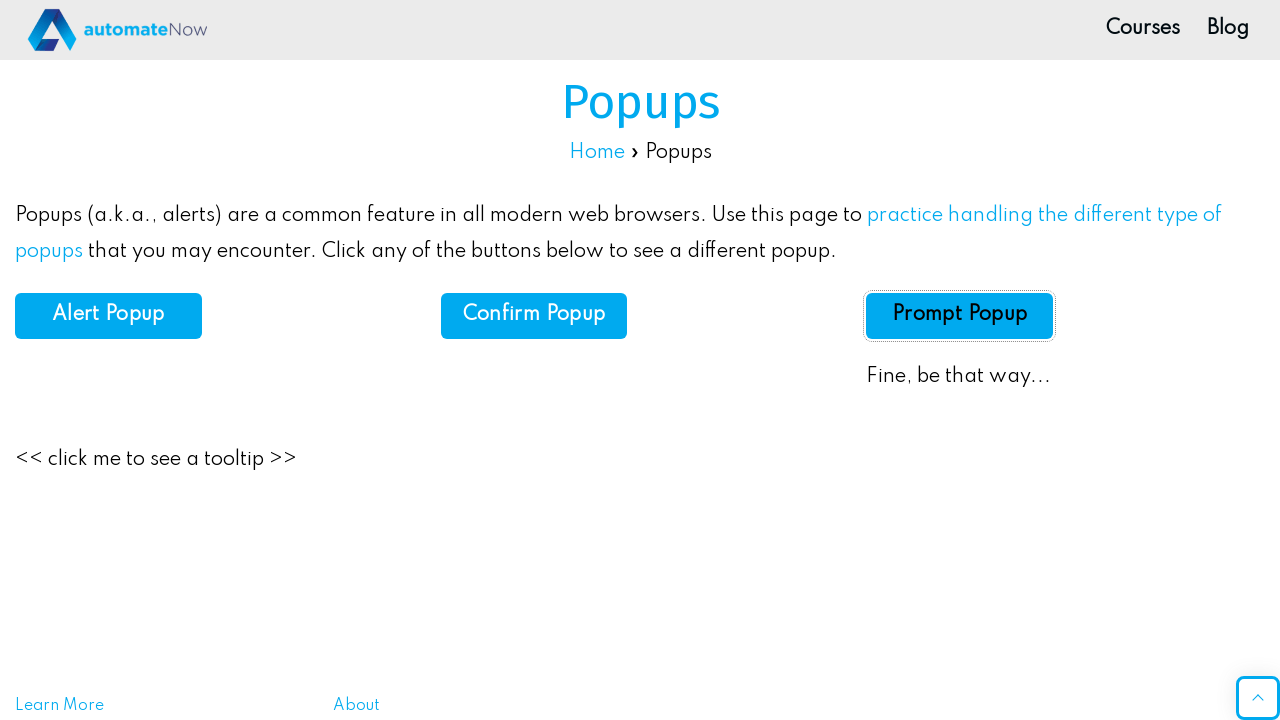

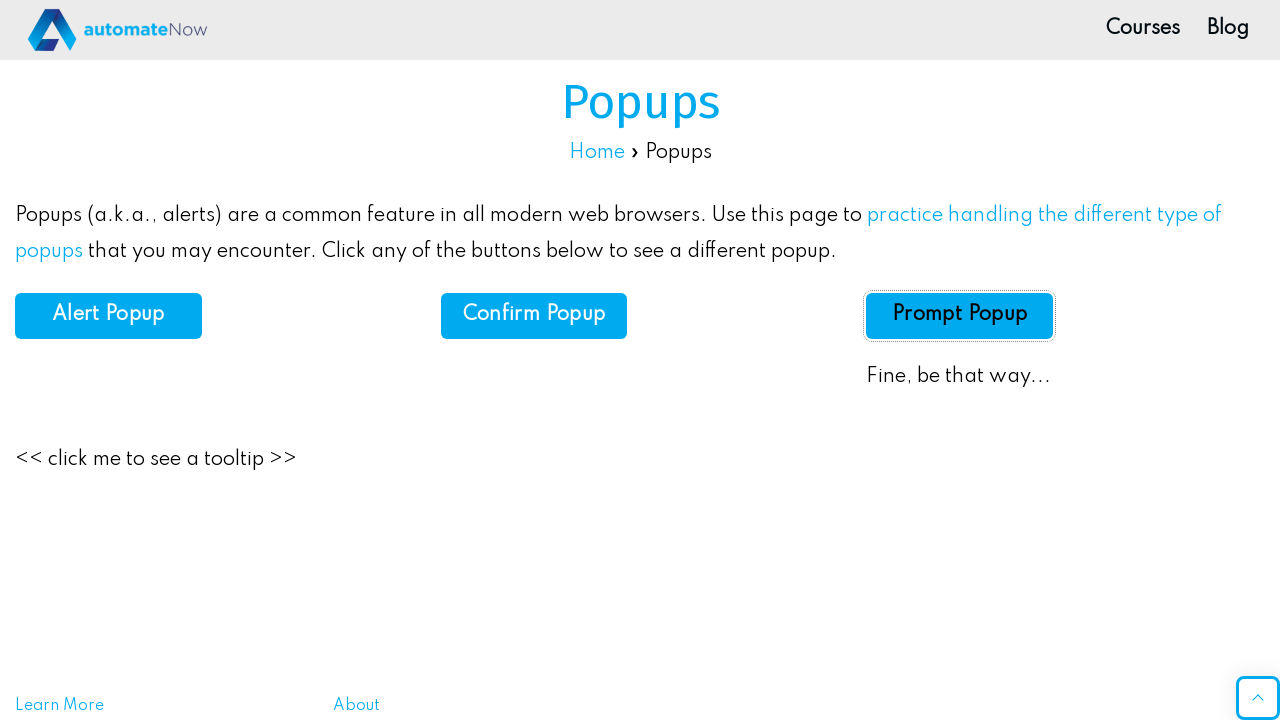